Tests the explore and compare chart radio buttons by clicking each button to open modal and closing it

Starting URL: https://business.comcast.com/learn/phone/voice-mobility?disablescripts=true

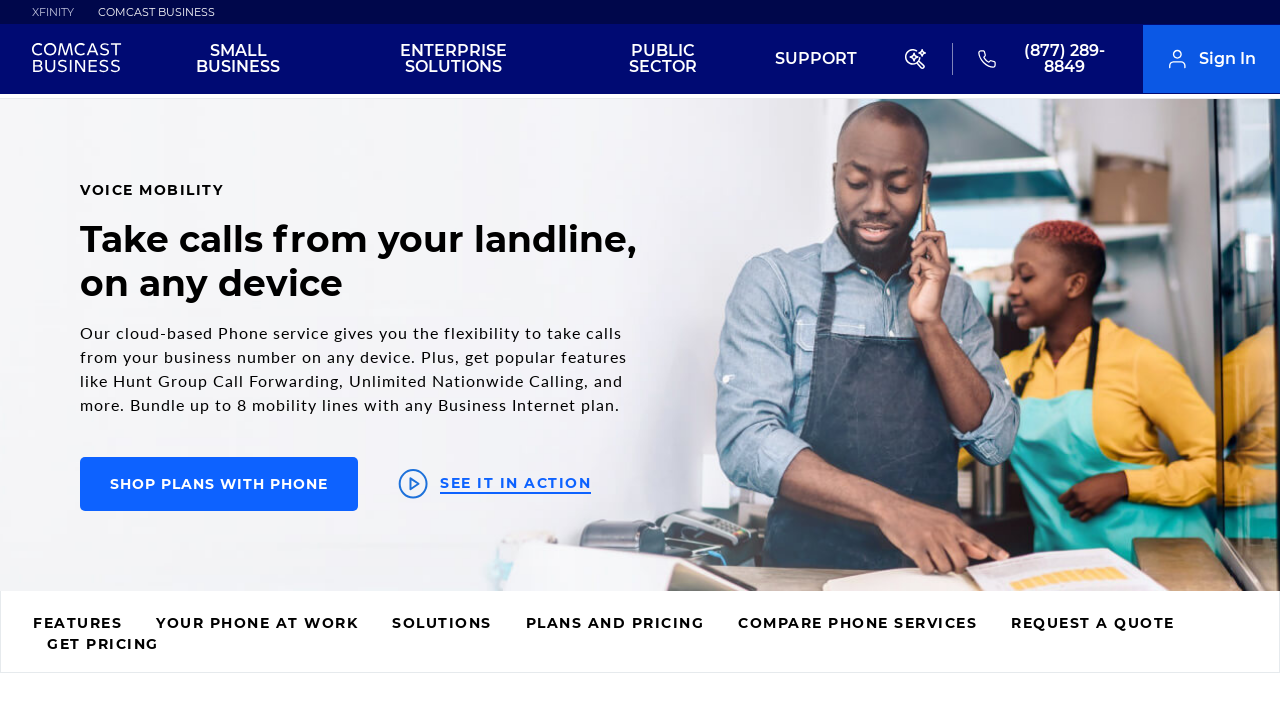

Clicked capacity radio button to open modal at (251, 360) on xpath=//*[@id="cb-table-scroll"]/div/table/tbody/tr[1]/th/button
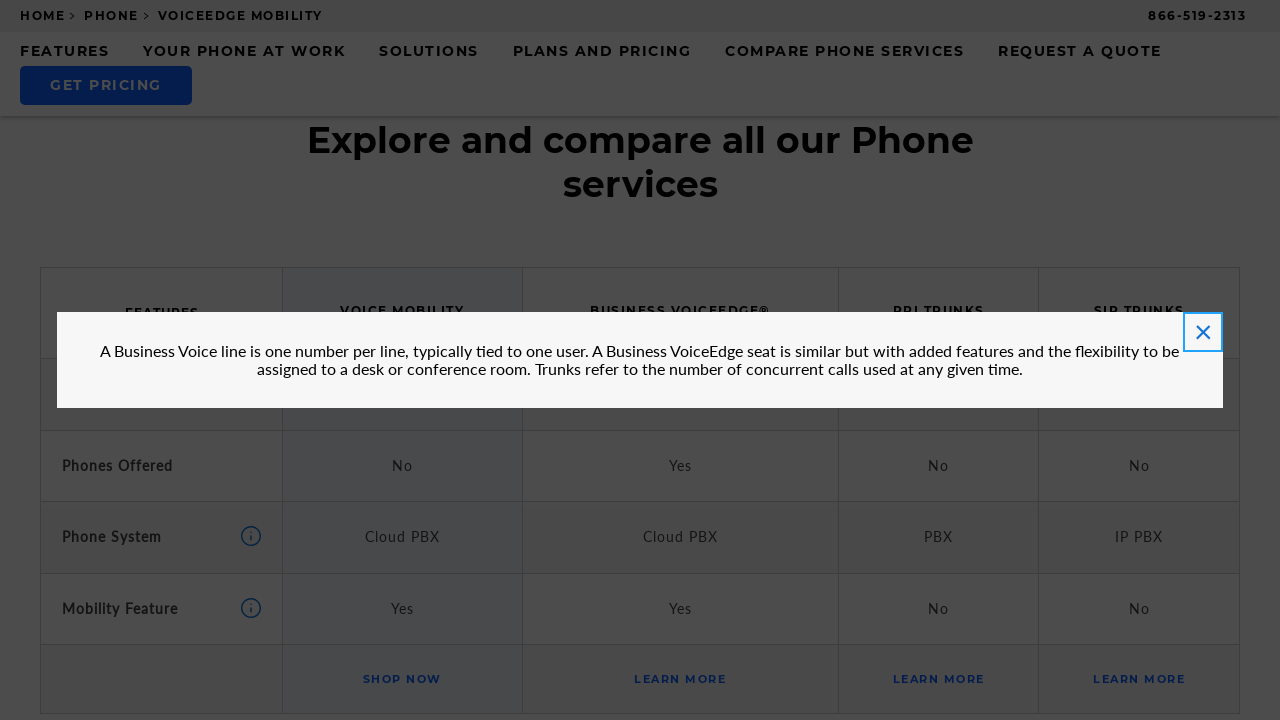

Capacity modal loaded
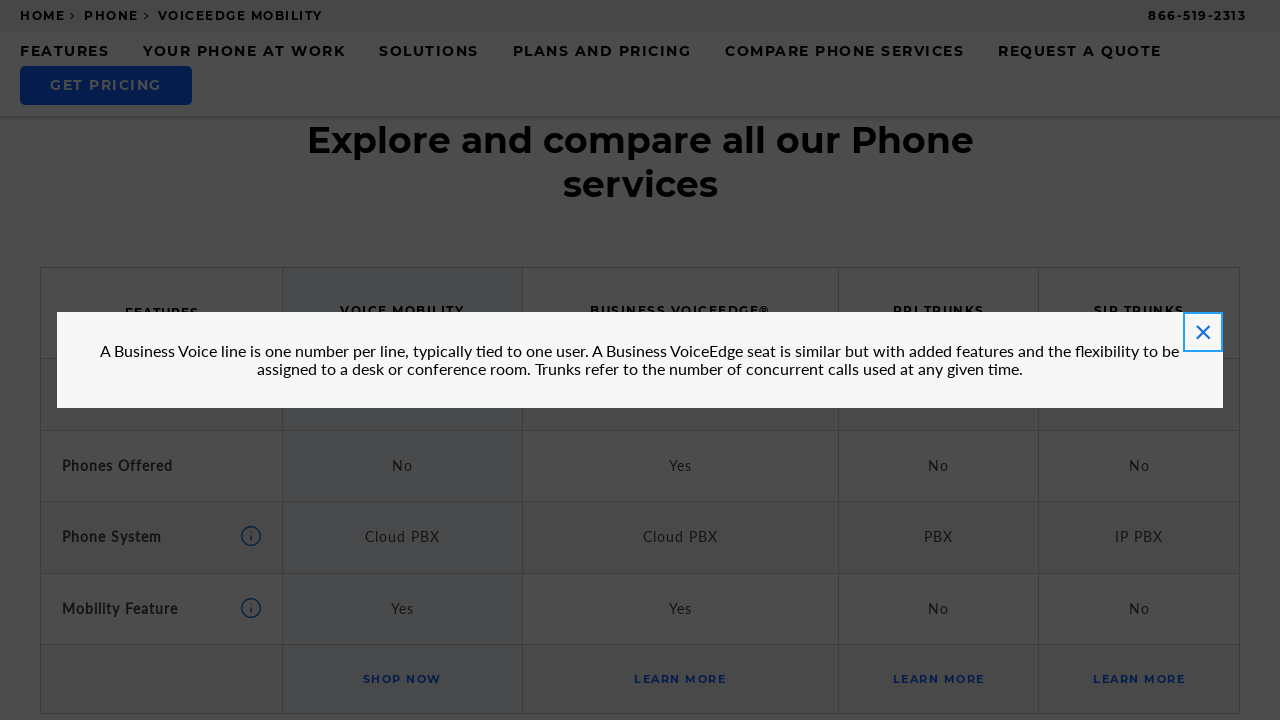

Closed capacity modal at (1203, 332) on xpath=//*[@id="modal-standard"]/div[2]/button
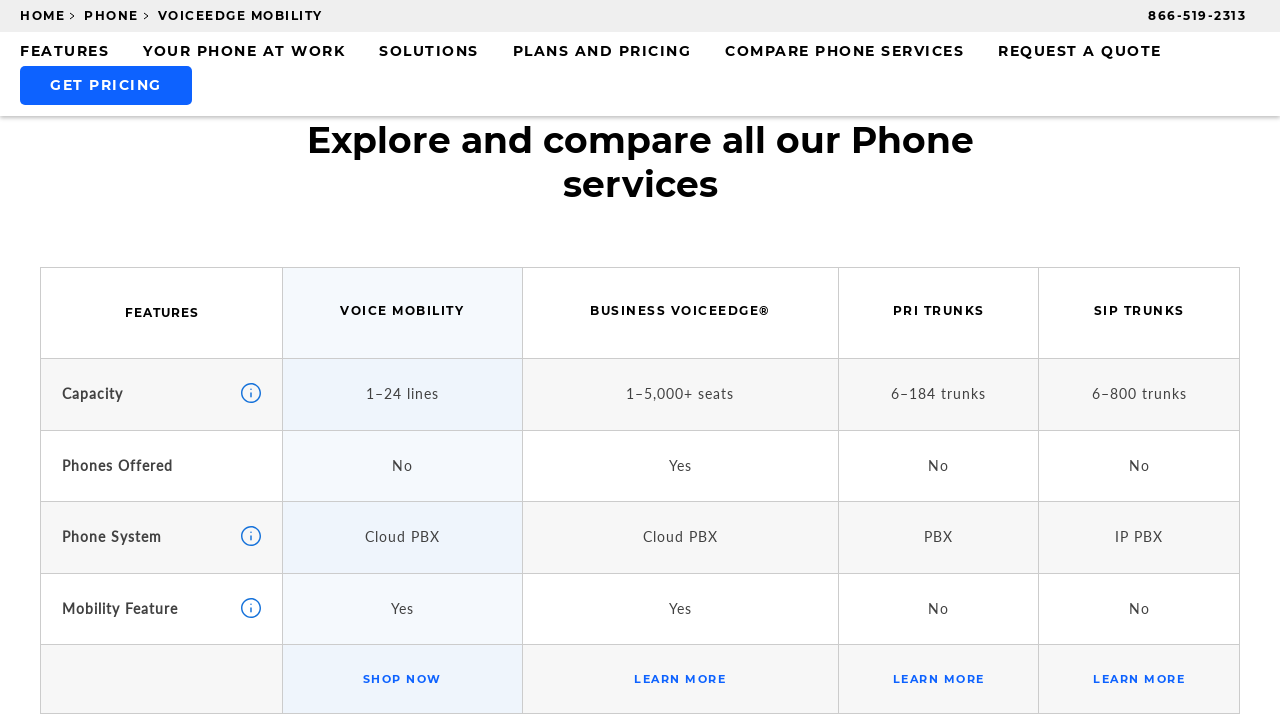

Clicked phone system radio button to open modal at (251, 536) on xpath=//*[@id="cb-table-scroll"]/div/table/tbody/tr[3]/th/button
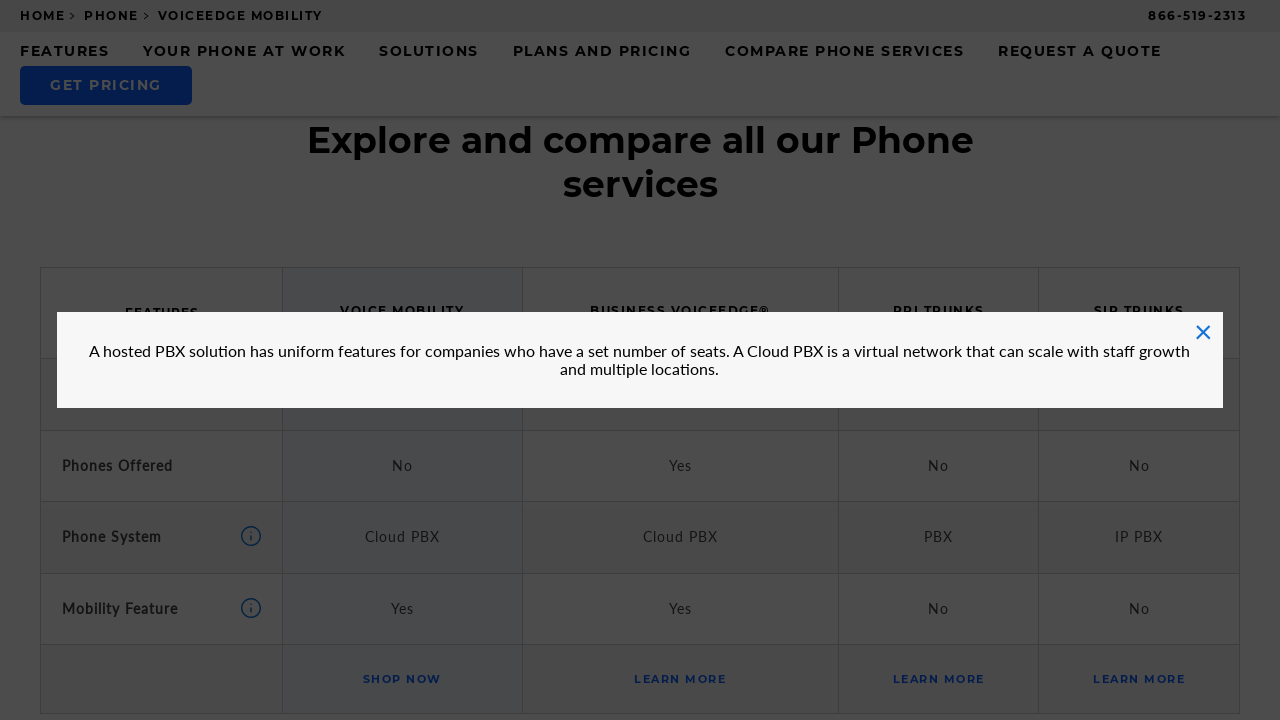

Phone system modal loaded
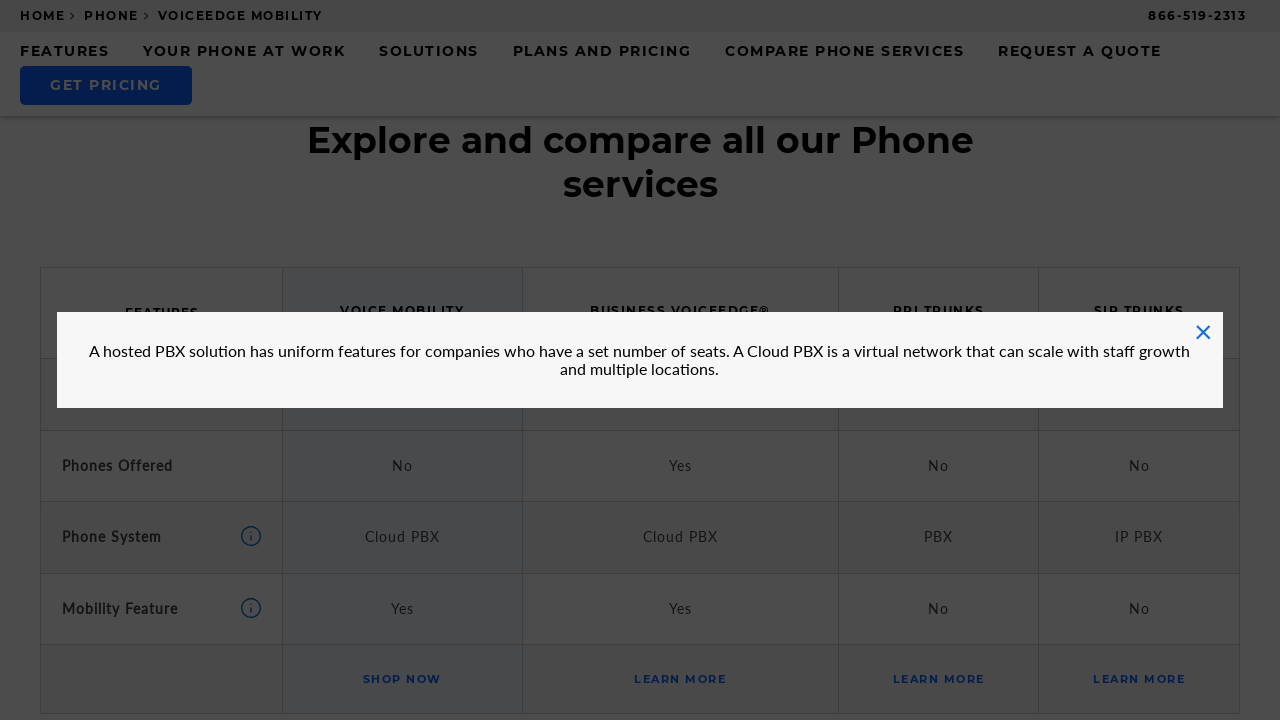

Closed phone system modal at (1203, 332) on xpath=//*[@id="modal-standard"]/div[2]/button
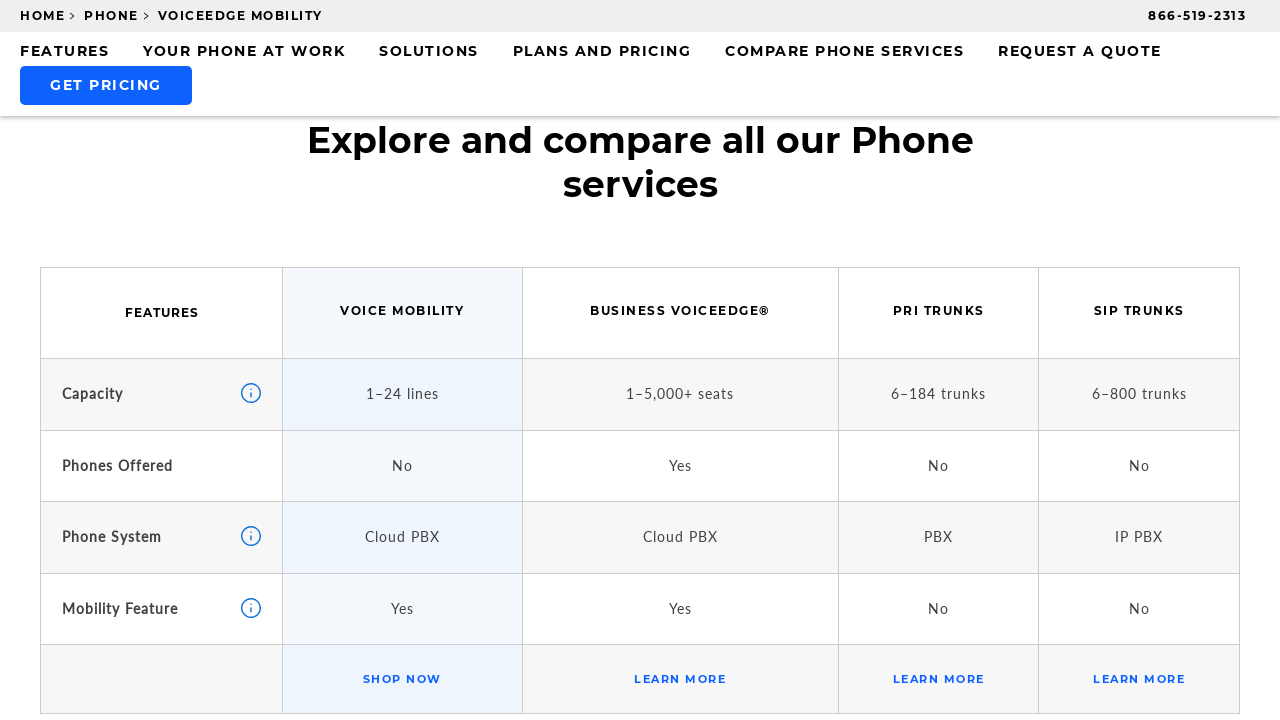

Clicked mobility feature radio button to open modal at (251, 608) on xpath=//*[@id="cb-table-scroll"]/div/table/tbody/tr[4]/th/button
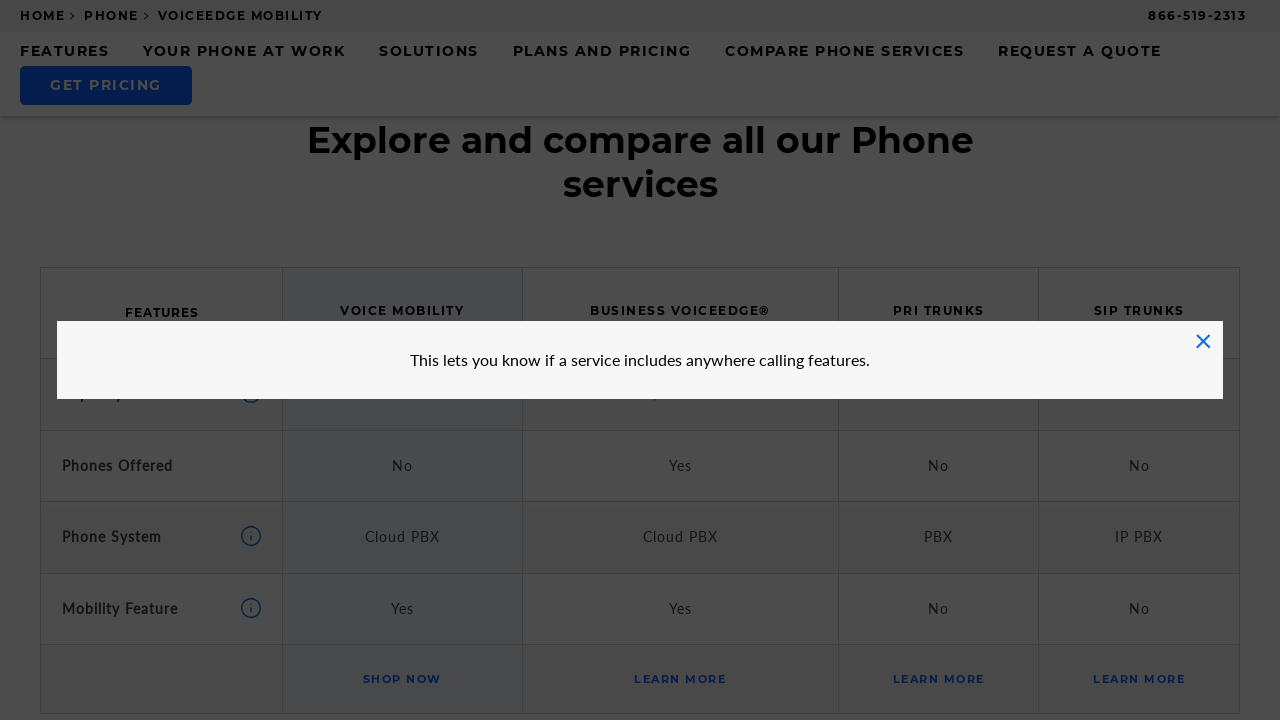

Mobility feature modal loaded
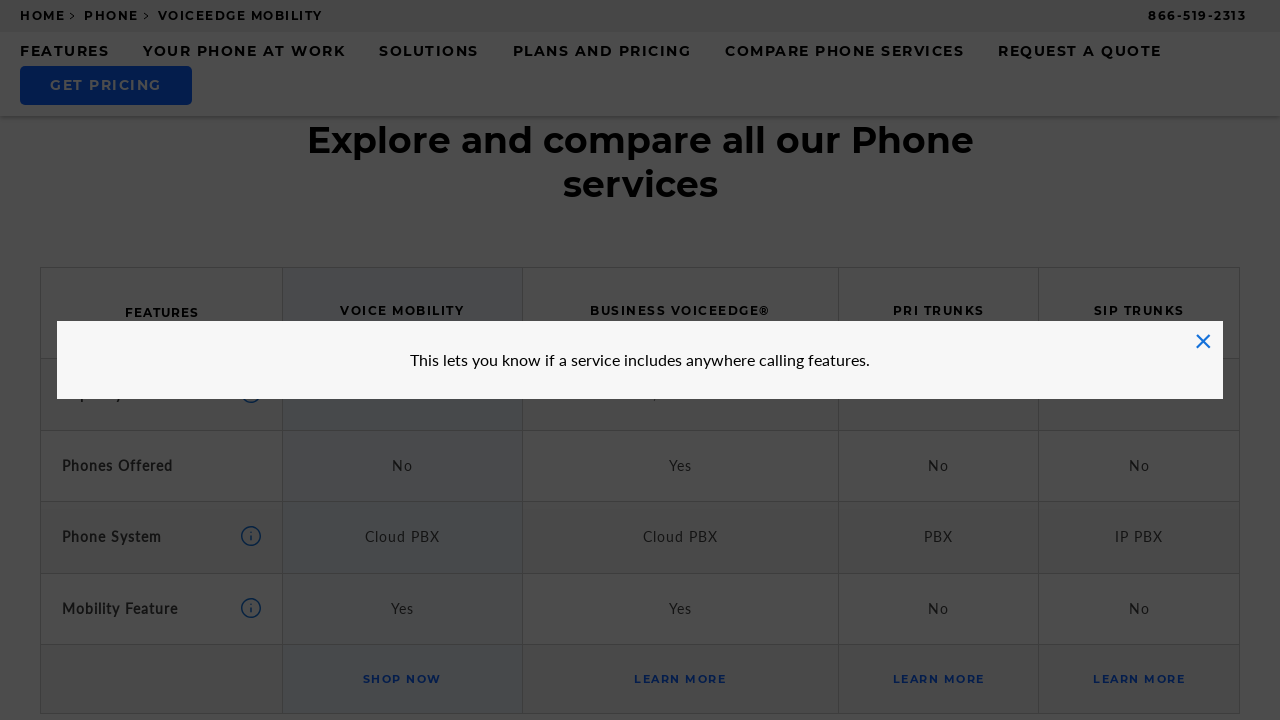

Closed mobility feature modal at (1203, 341) on xpath=//*[@id="modal-standard"]/div[2]/button
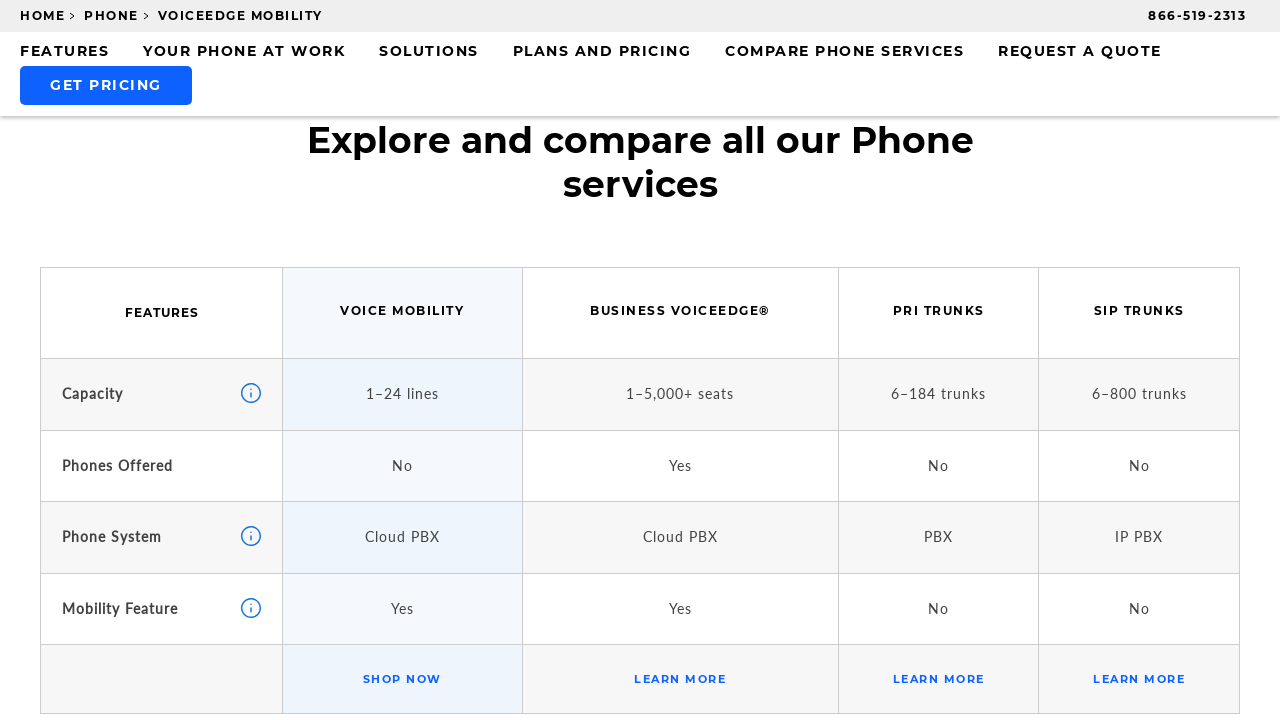

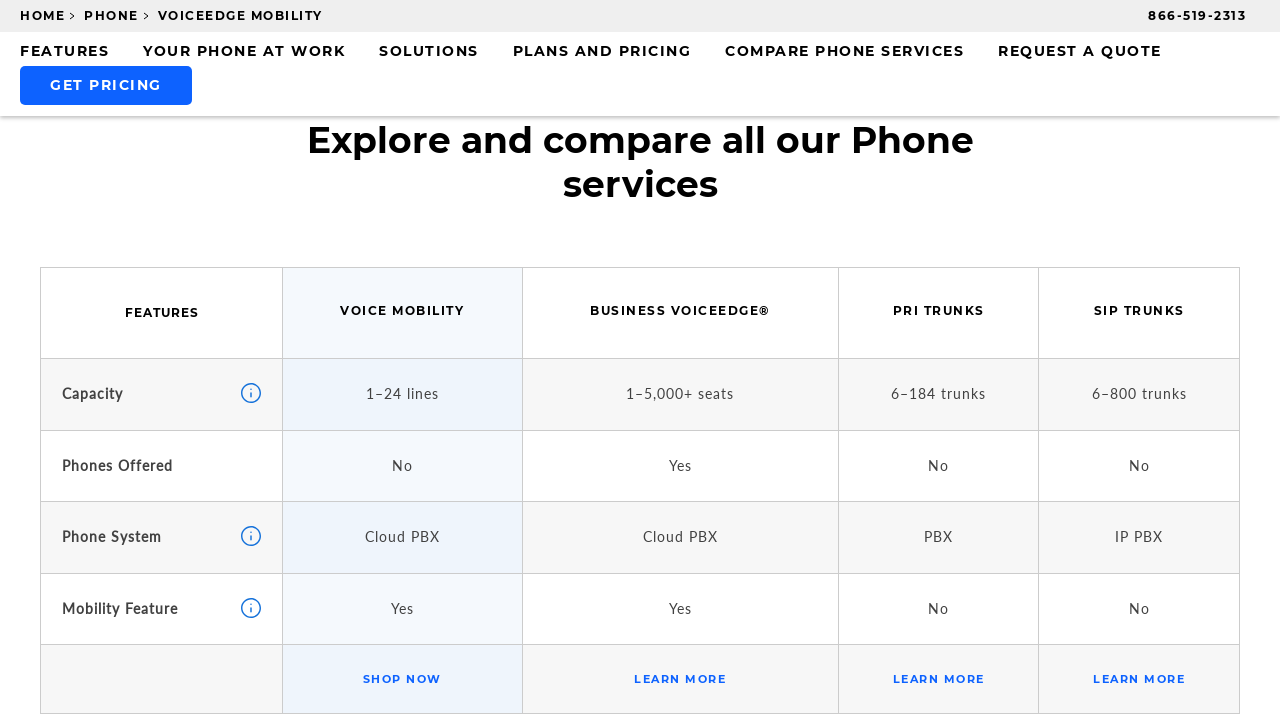